Verifies that the 'Enviar' button is present after clicking the add appointment button.

Starting URL: https://test-a-pet.vercel.app/

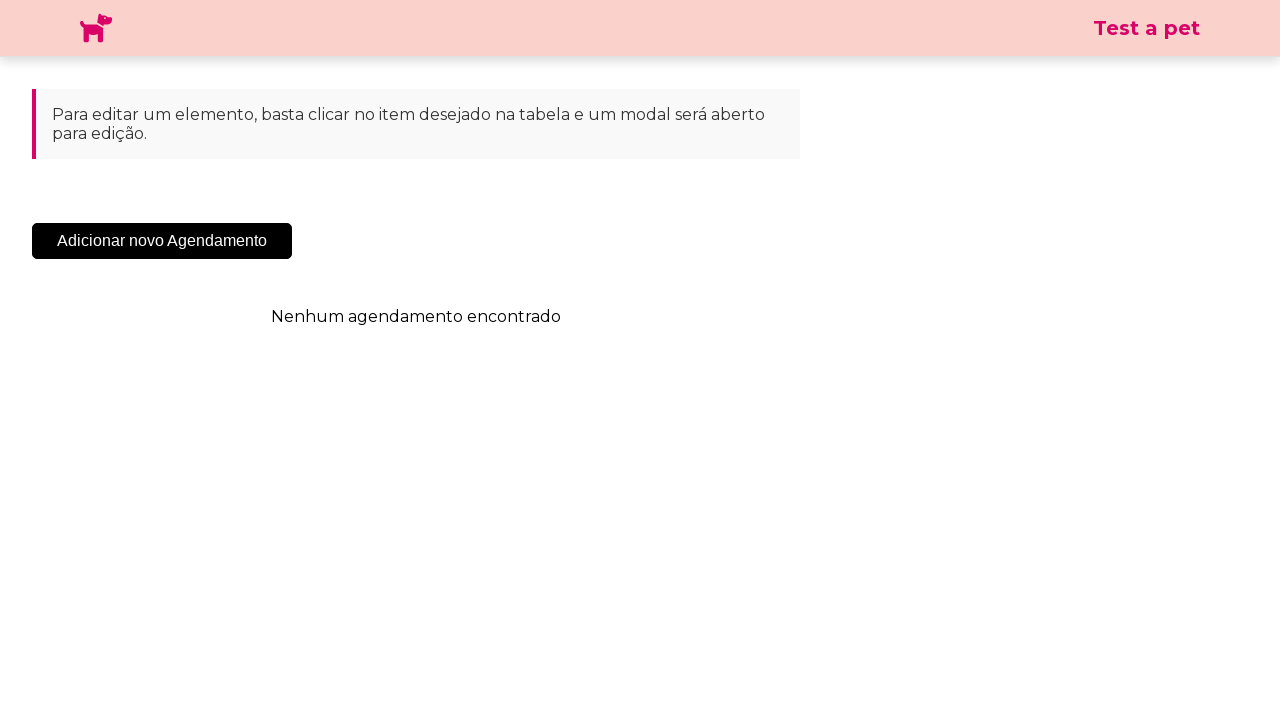

Clicked the 'Adicionar Novo Agendamento' button to add a new appointment at (162, 241) on .sc-cHqXqK.kZzwzX
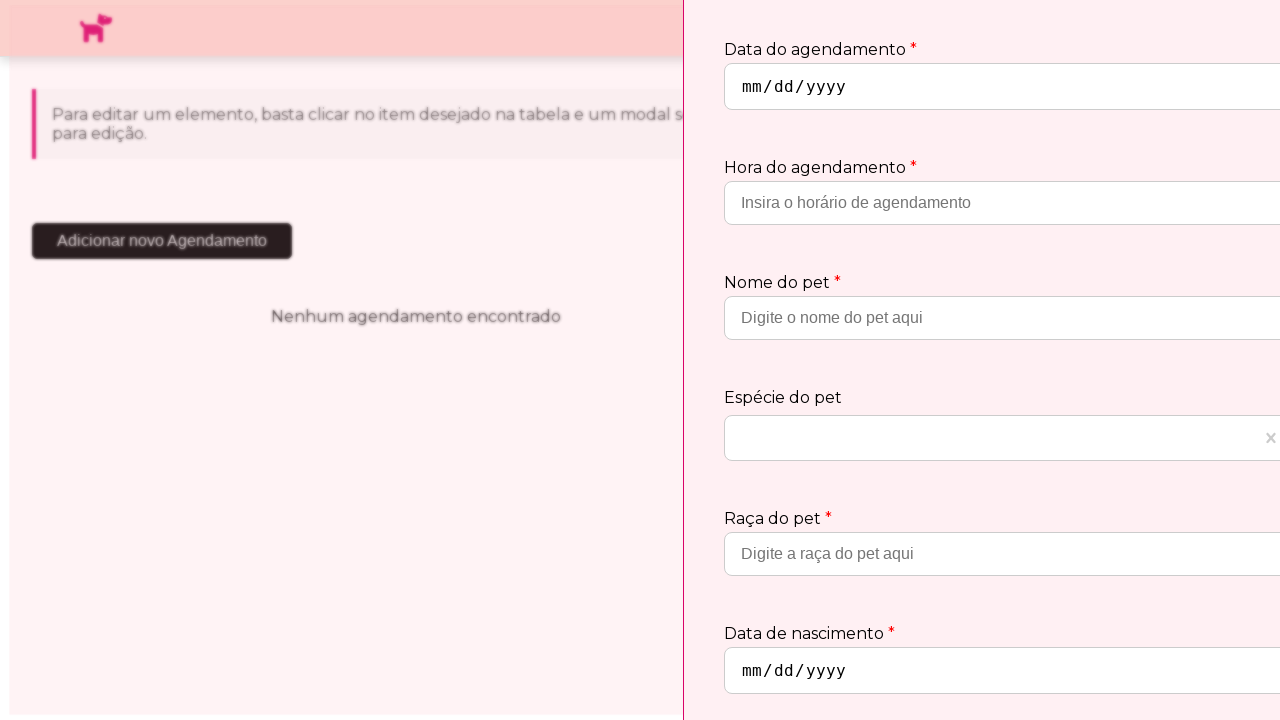

Waited for the 'Enviar' button to appear in the DOM
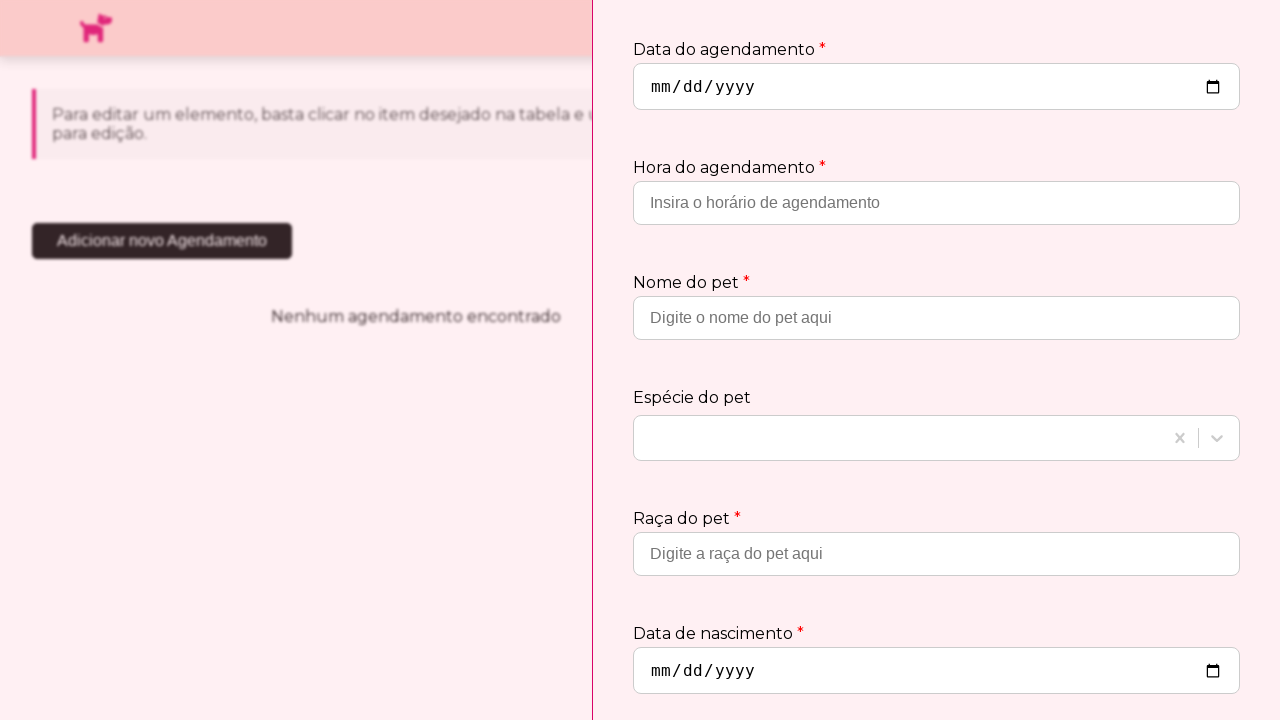

Verified that the 'Enviar' button is visible on the page
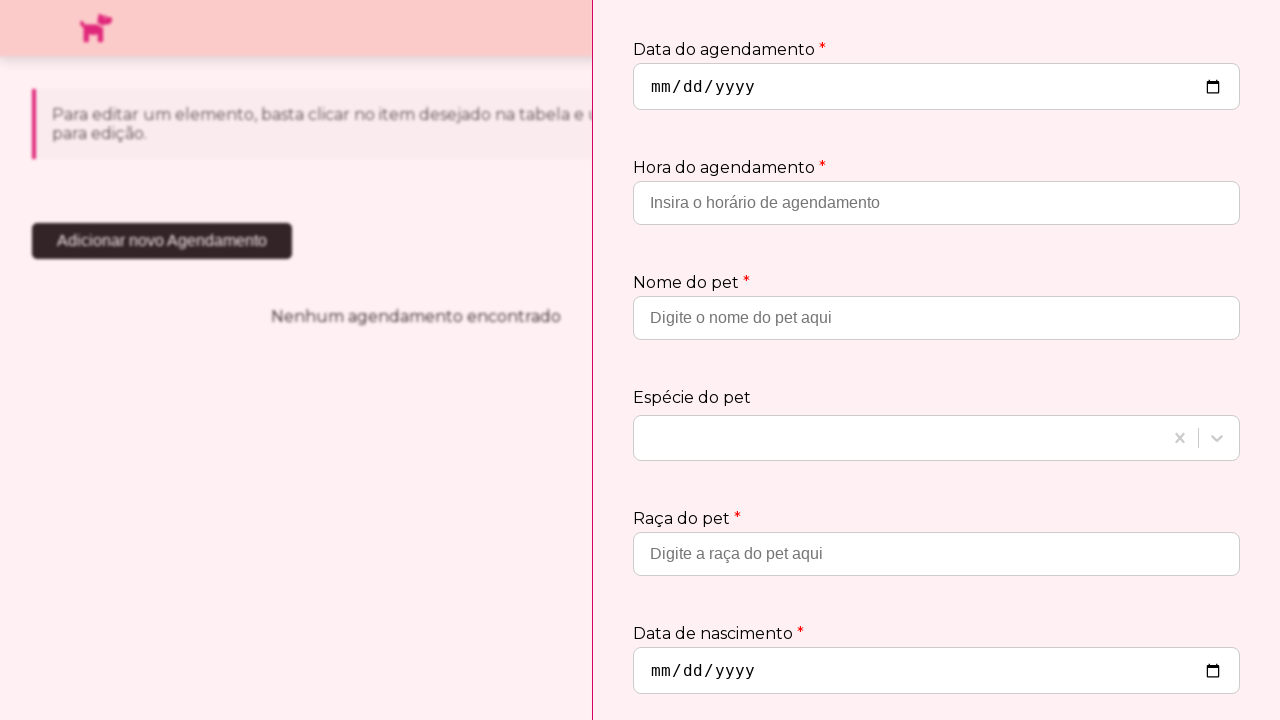

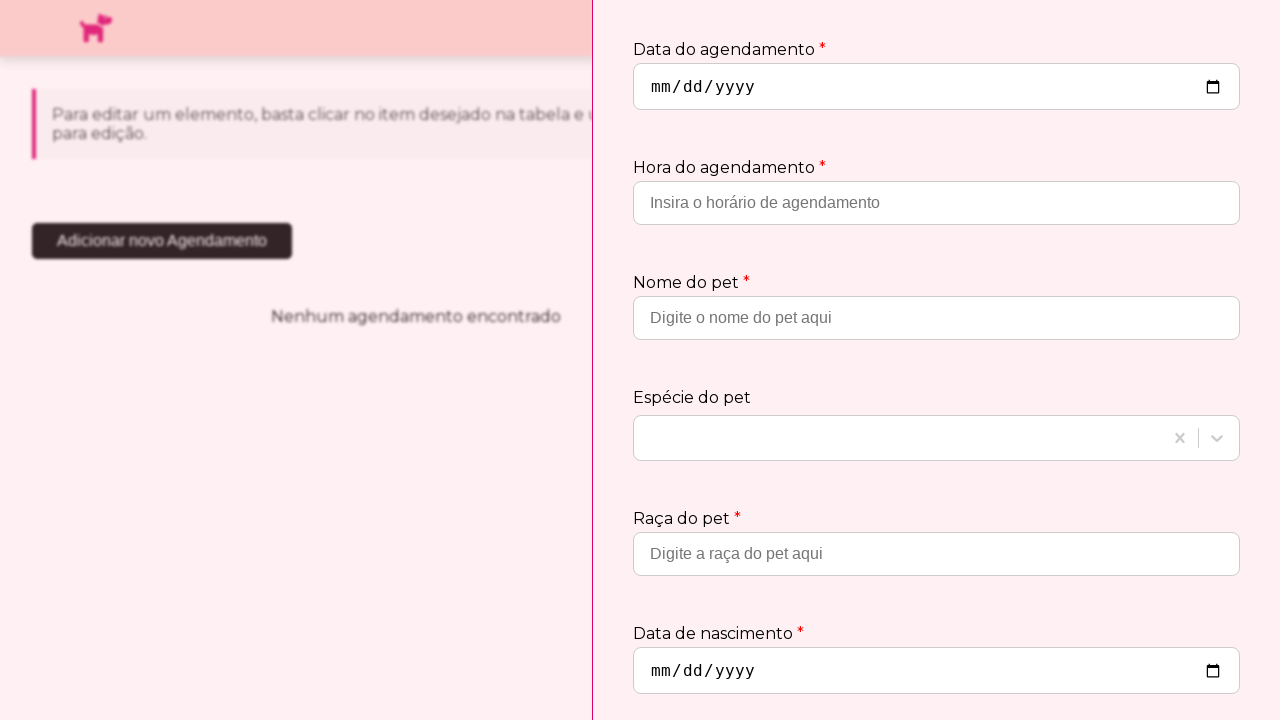